Tests browser window handling by clicking a link that opens a new window, switching to the new window, verifying content, closing it, and switching back to the original window

Starting URL: http://www.testdiary.com/training/selenium/selenium-test-page/

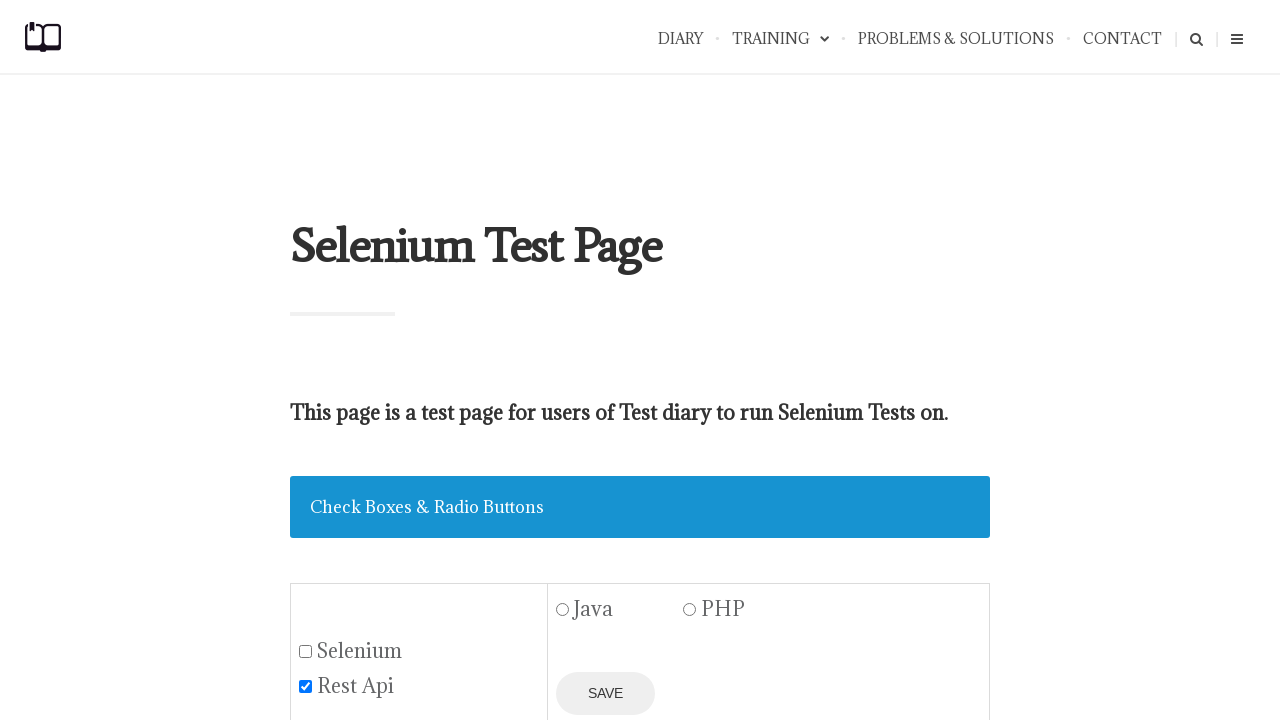

Waited for 'Open page in a new window' link to be visible
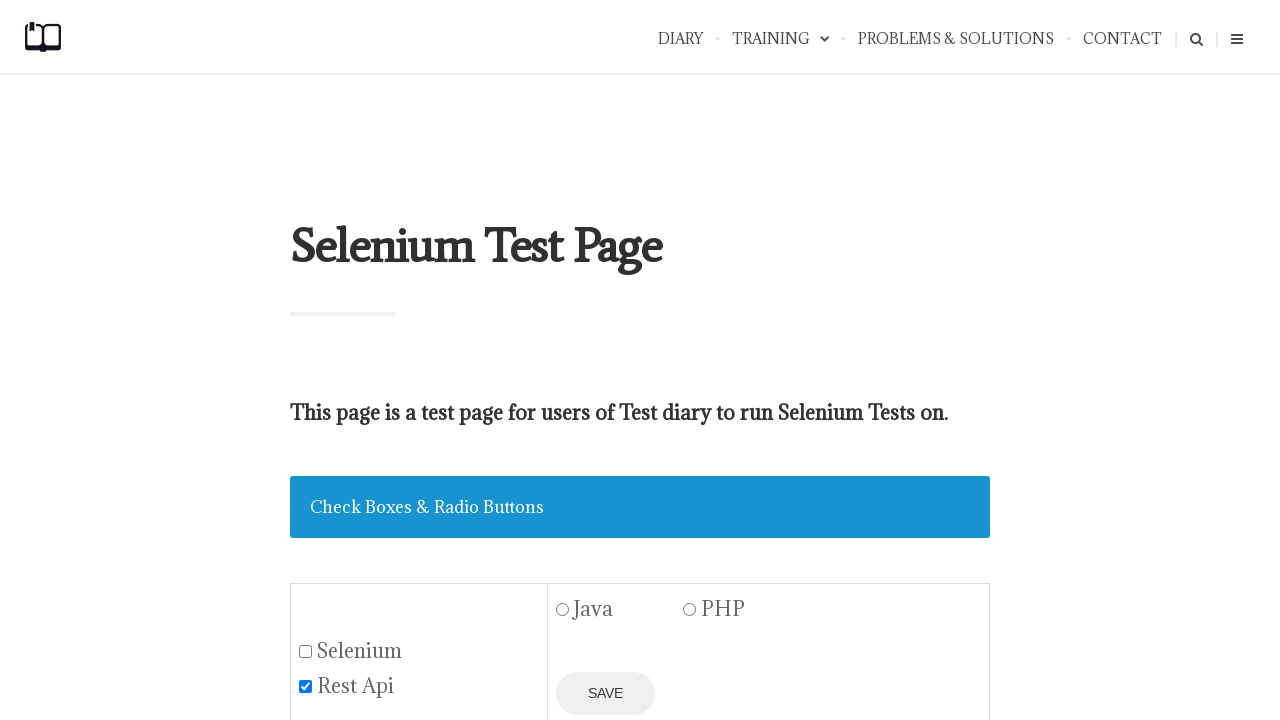

Located the 'Open page in a new window' link element
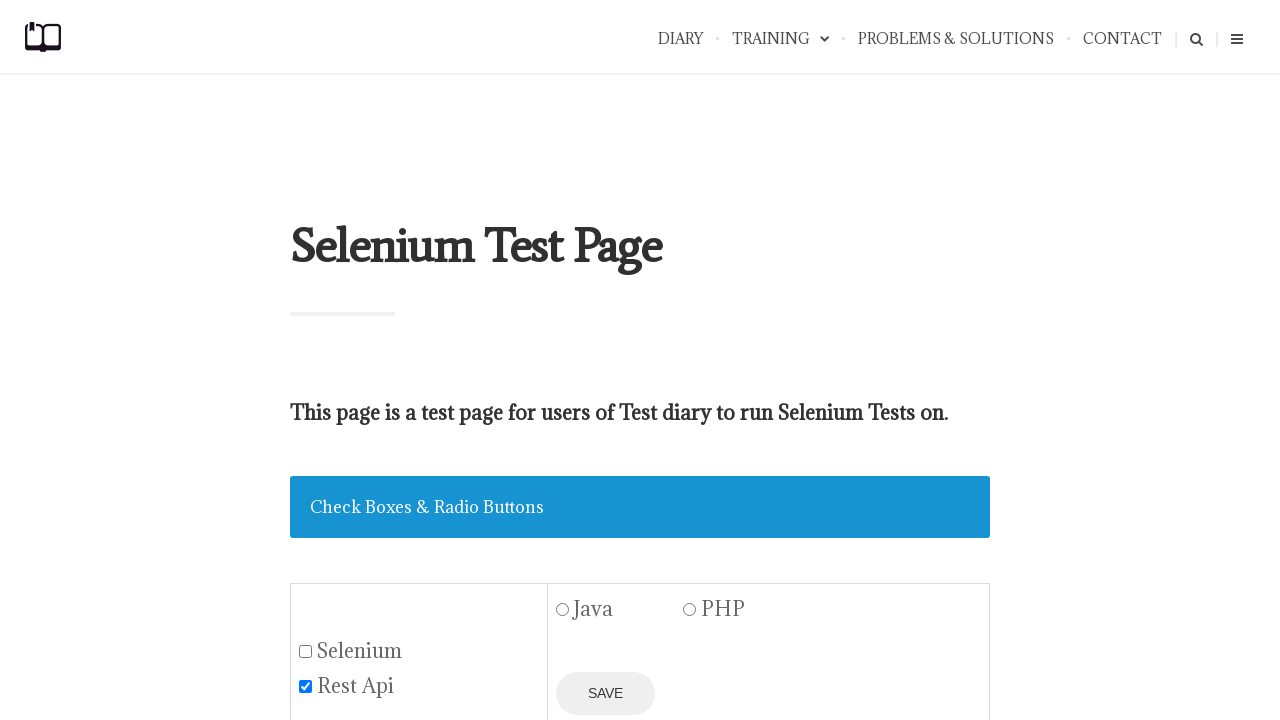

Scrolled link into view if needed
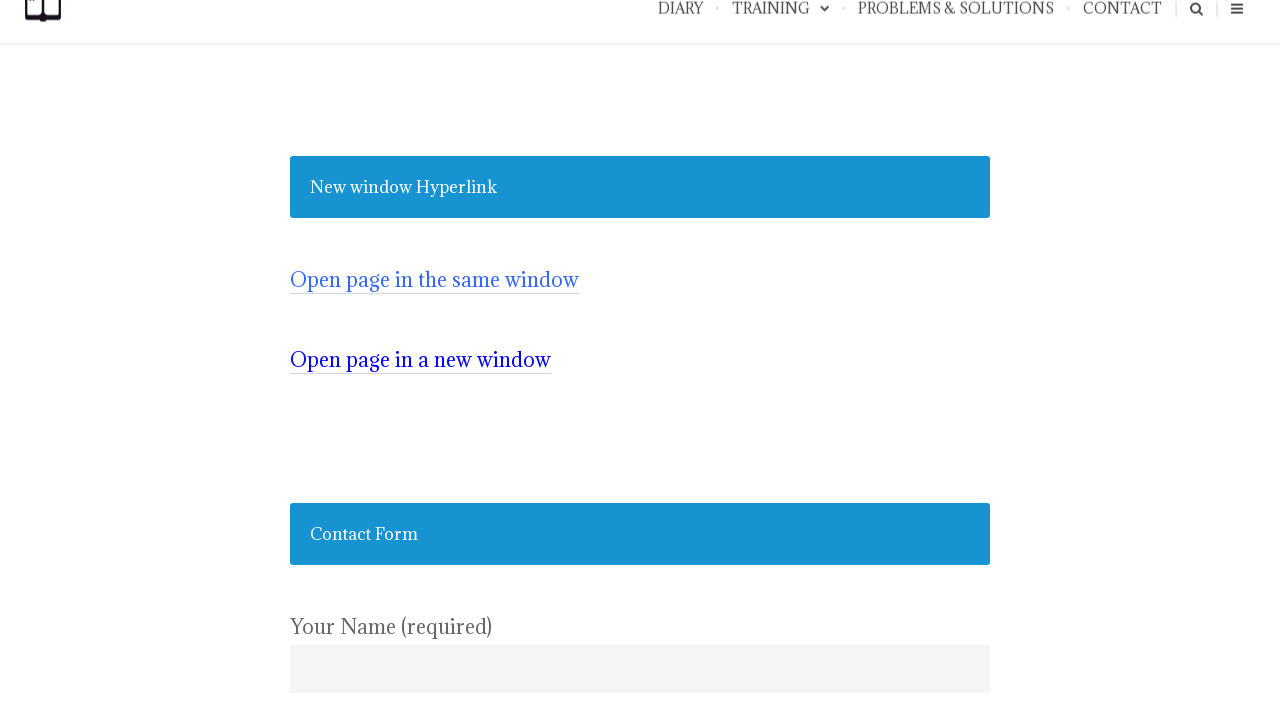

Clicked 'Open page in a new window' link and new window opened at (420, 360) on text=Open page in a new window
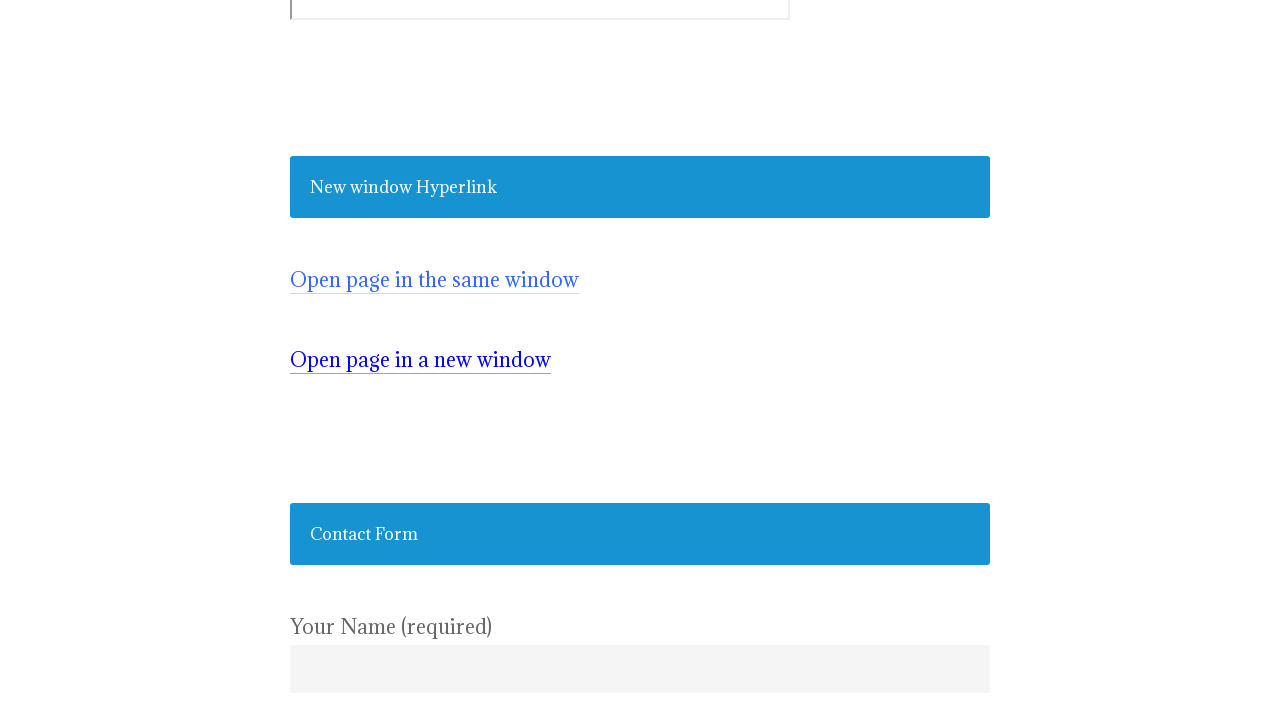

New window loaded and verified #testpagelink element exists
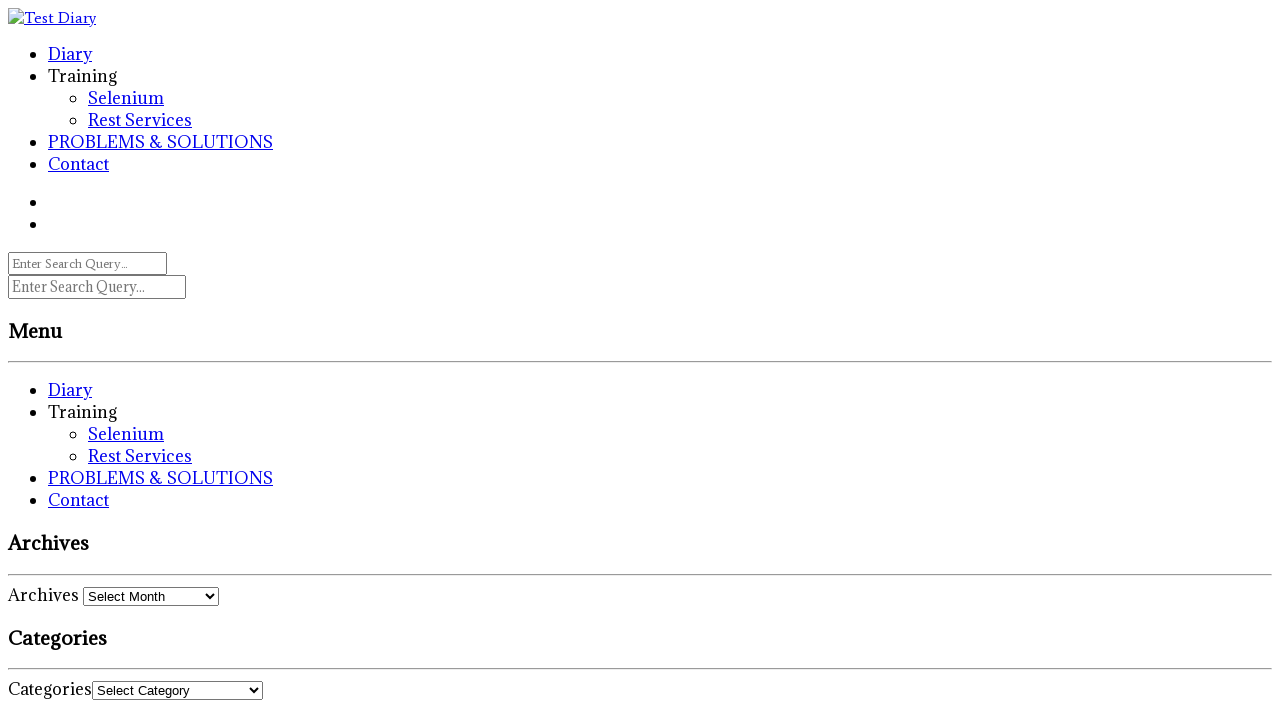

Closed the new window
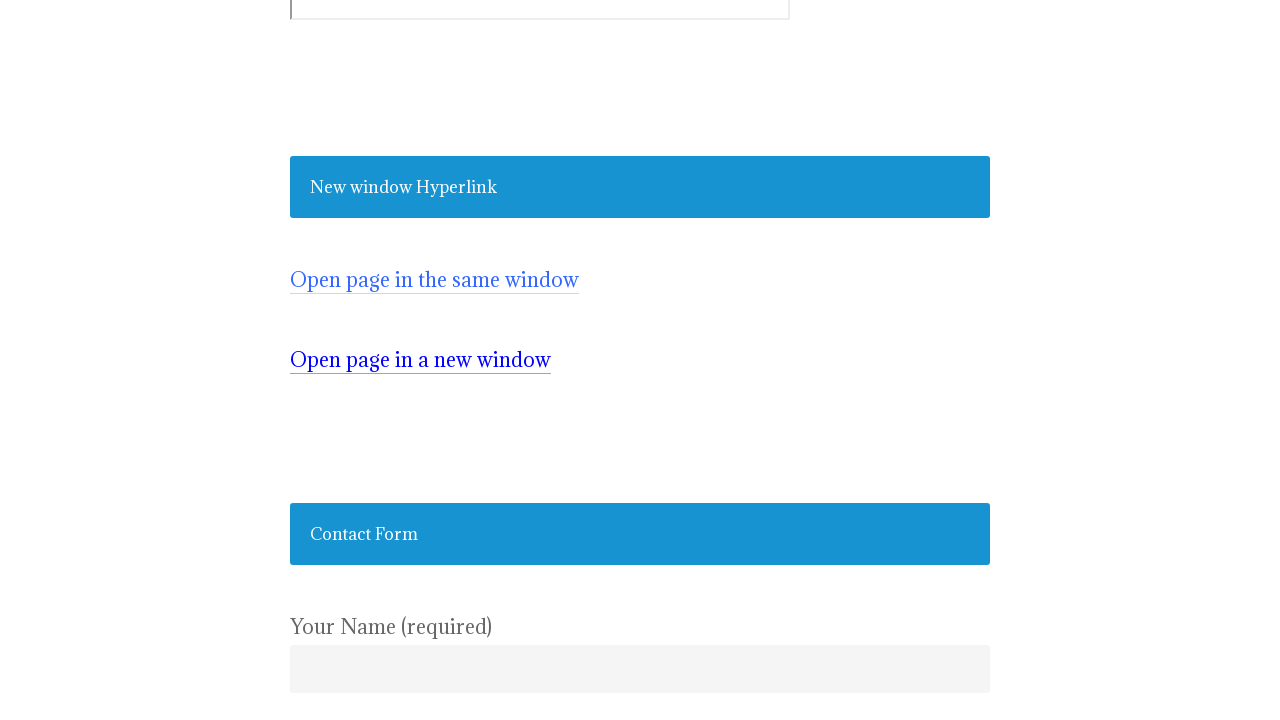

Verified original page is active and 'Open page in a new window' link is visible
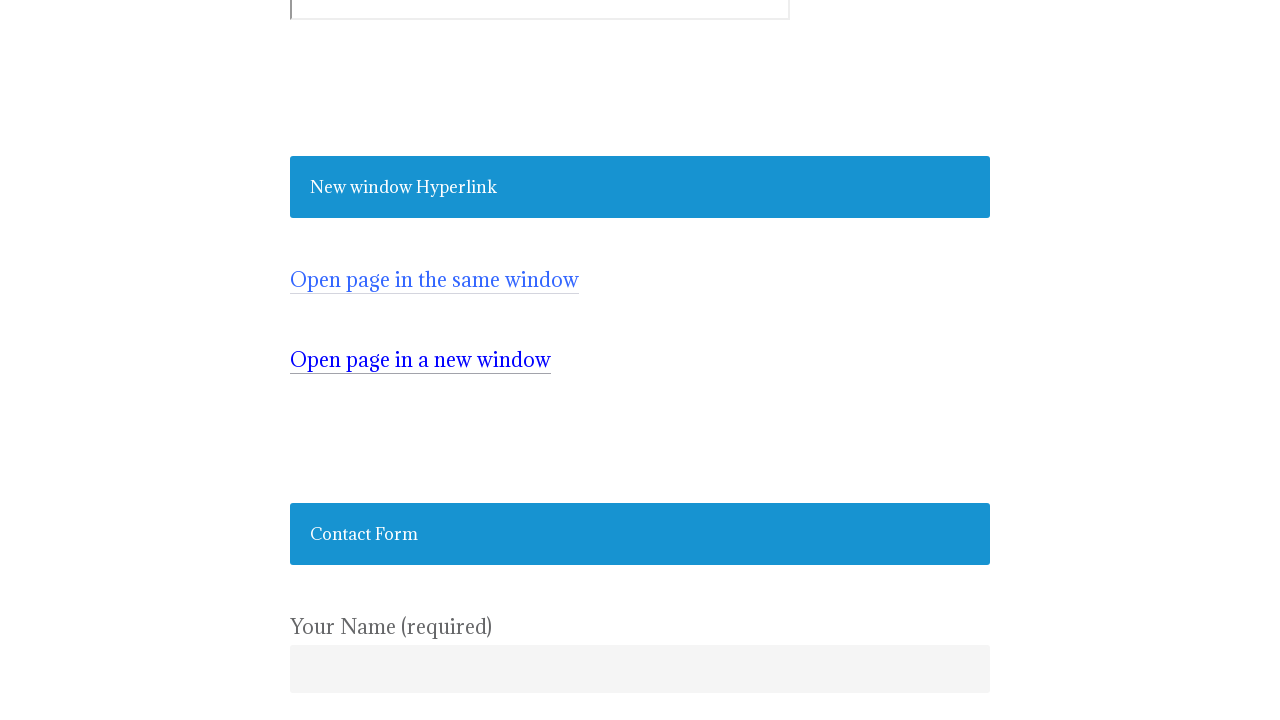

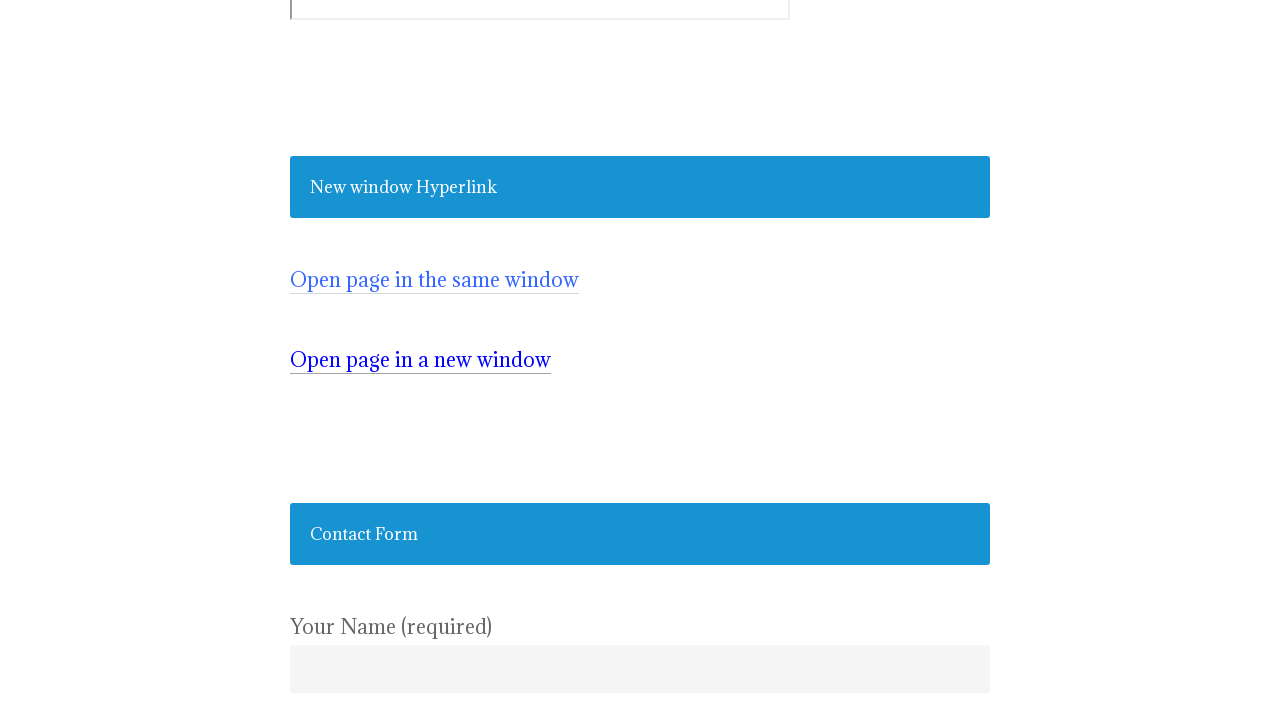